Tests dynamic checkbox controls by removing and adding a checkbox element on the page

Starting URL: https://the-internet.herokuapp.com/

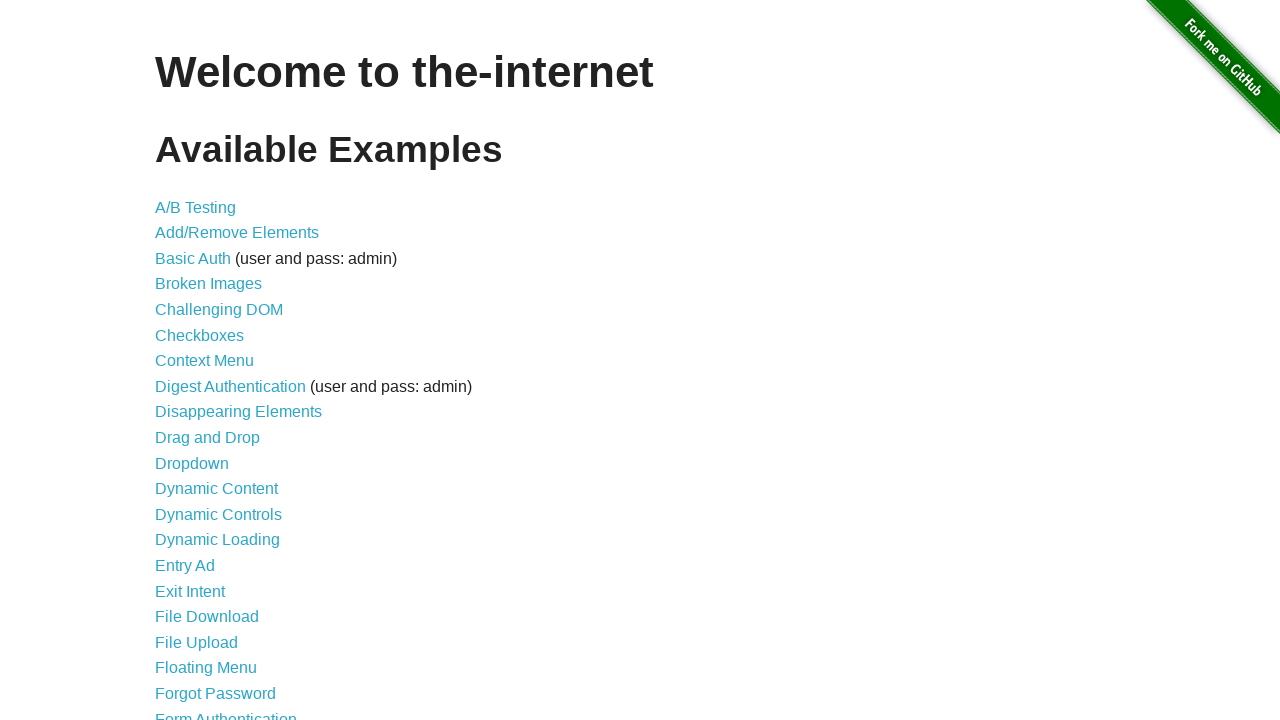

Clicked on Dynamic Controls link at (218, 514) on text=Dynamic Controls
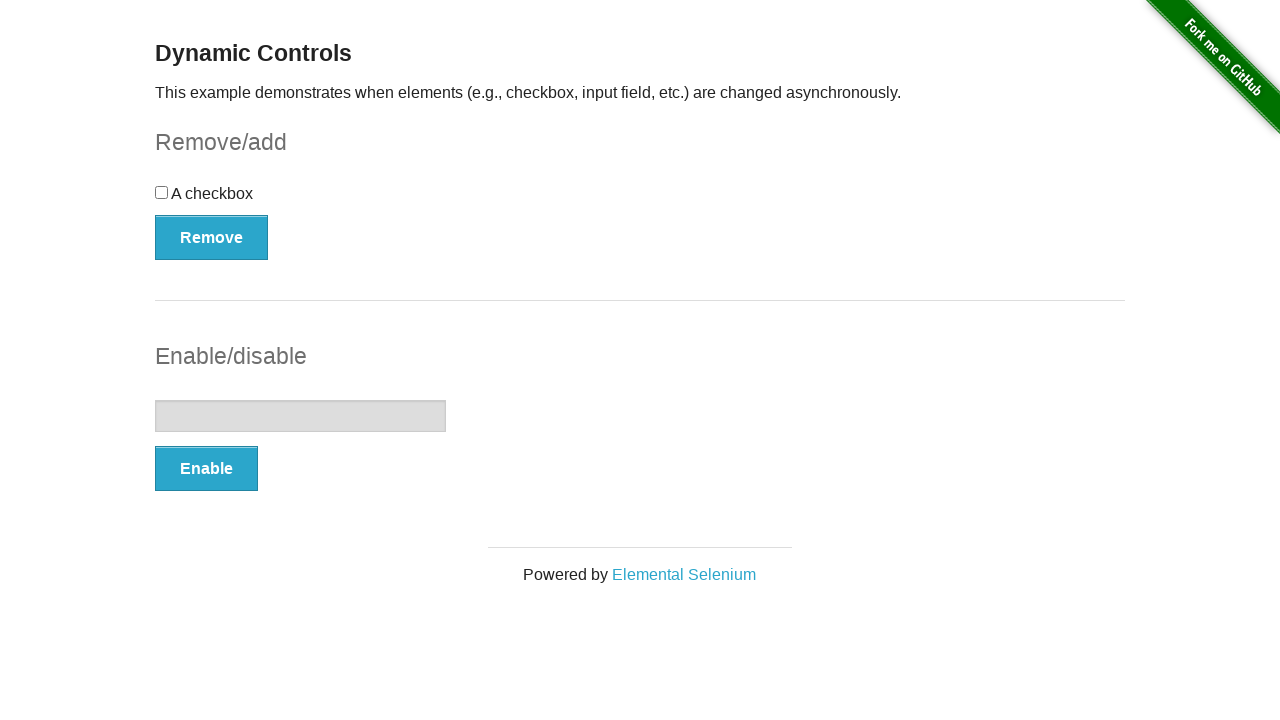

Clicked remove button to remove checkbox at (212, 237) on button[onclick='swapCheckbox()']
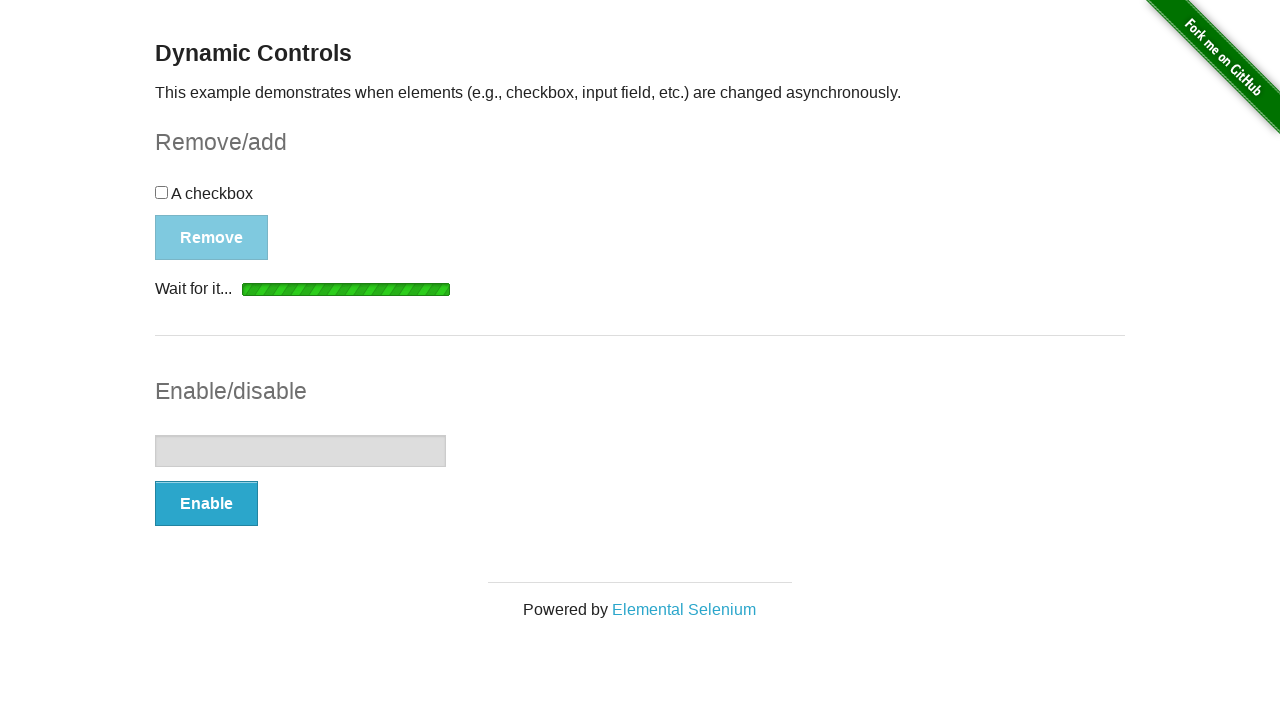

Checkbox disappeared after remove button click
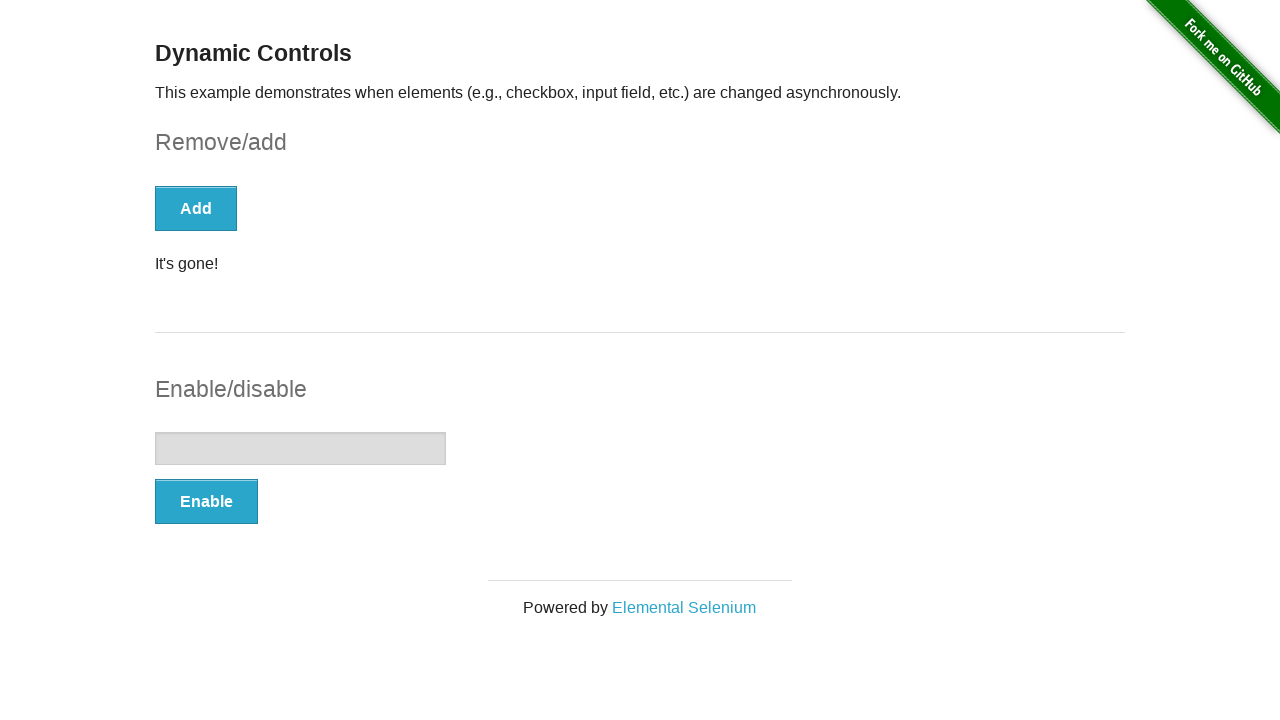

Clicked add button to restore checkbox at (196, 208) on button[onclick='swapCheckbox()']
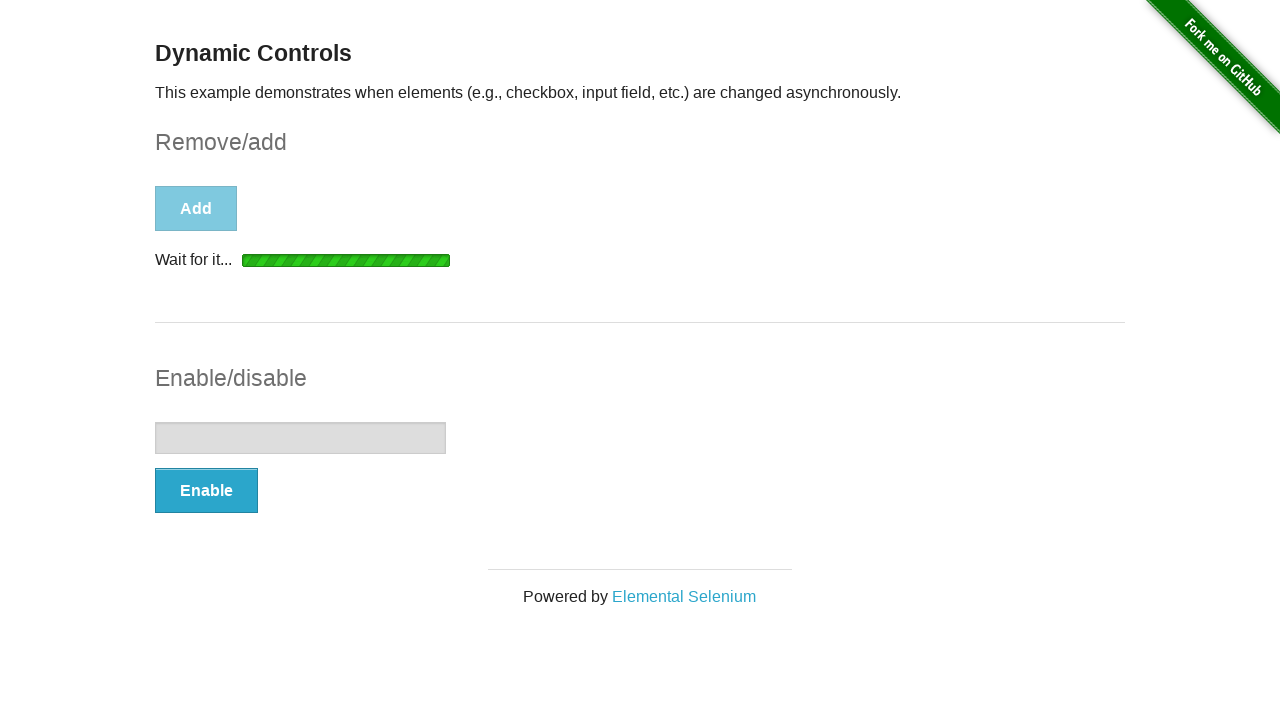

Checkbox reappeared after add button click
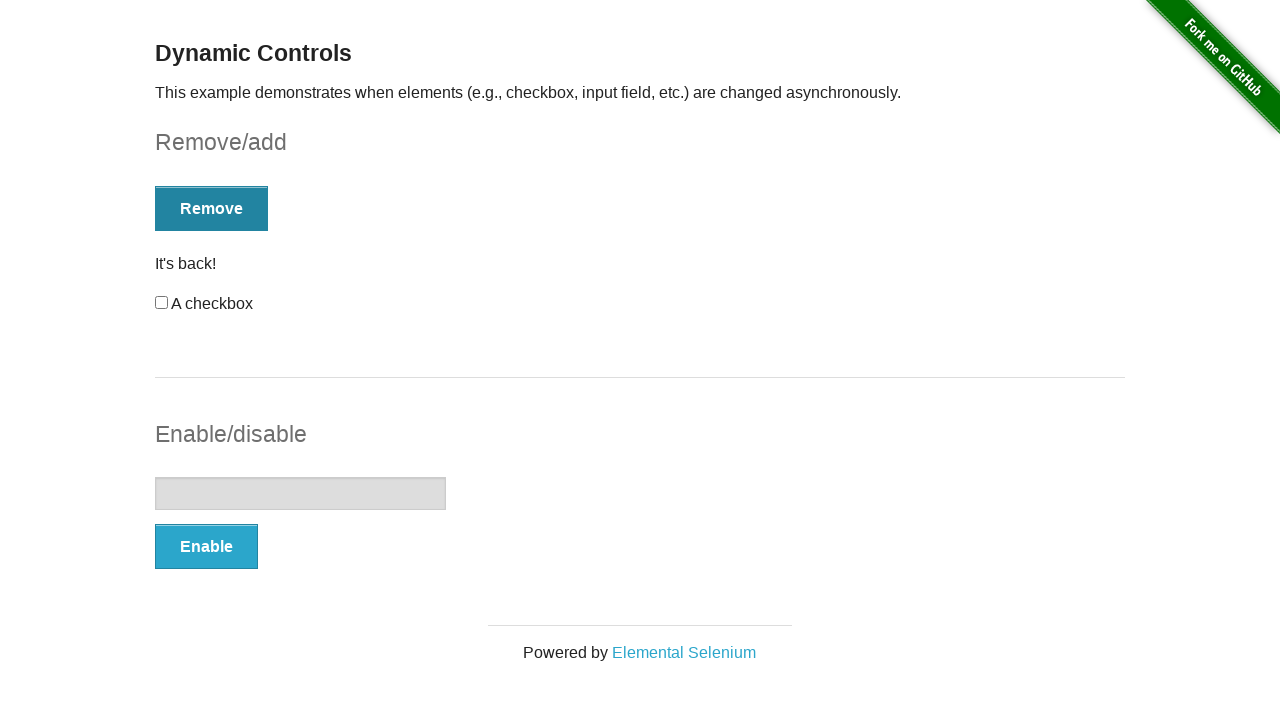

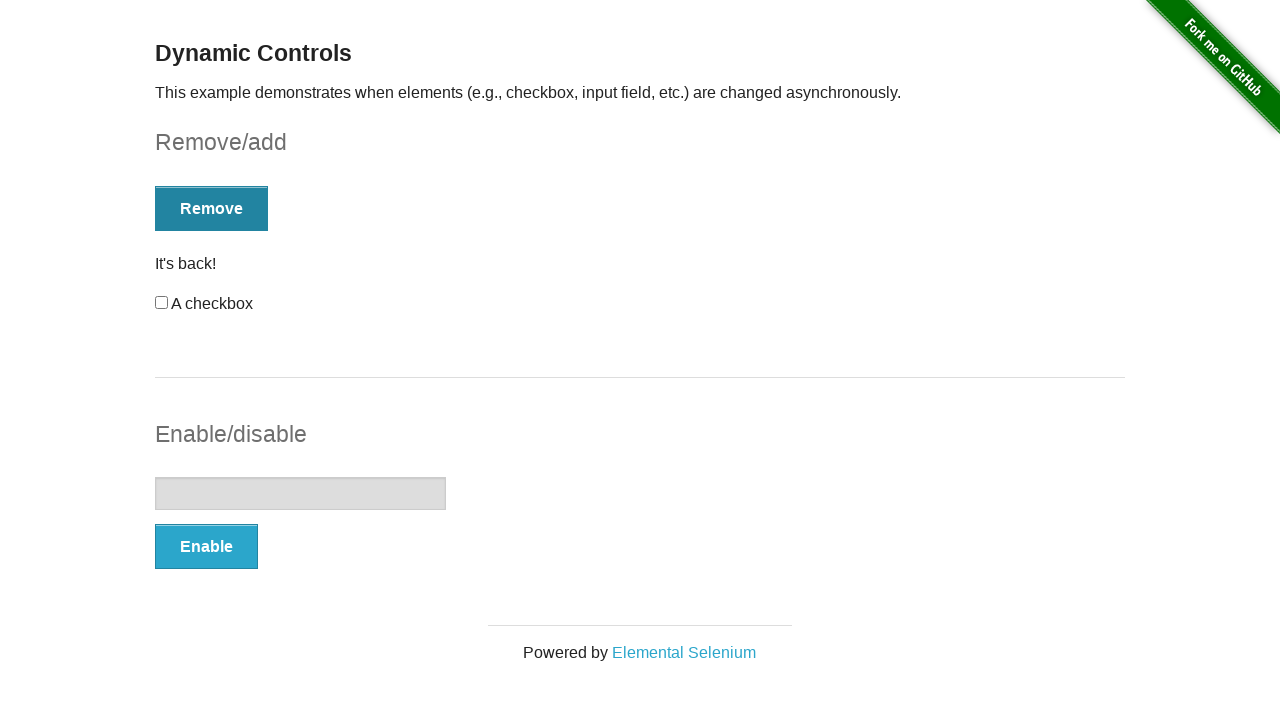